Navigates to a JPL Space image page and clicks the full image button to display the featured image in a lightbox

Starting URL: https://data-class-jpl-space.s3.amazonaws.com/JPL_Space/index.html

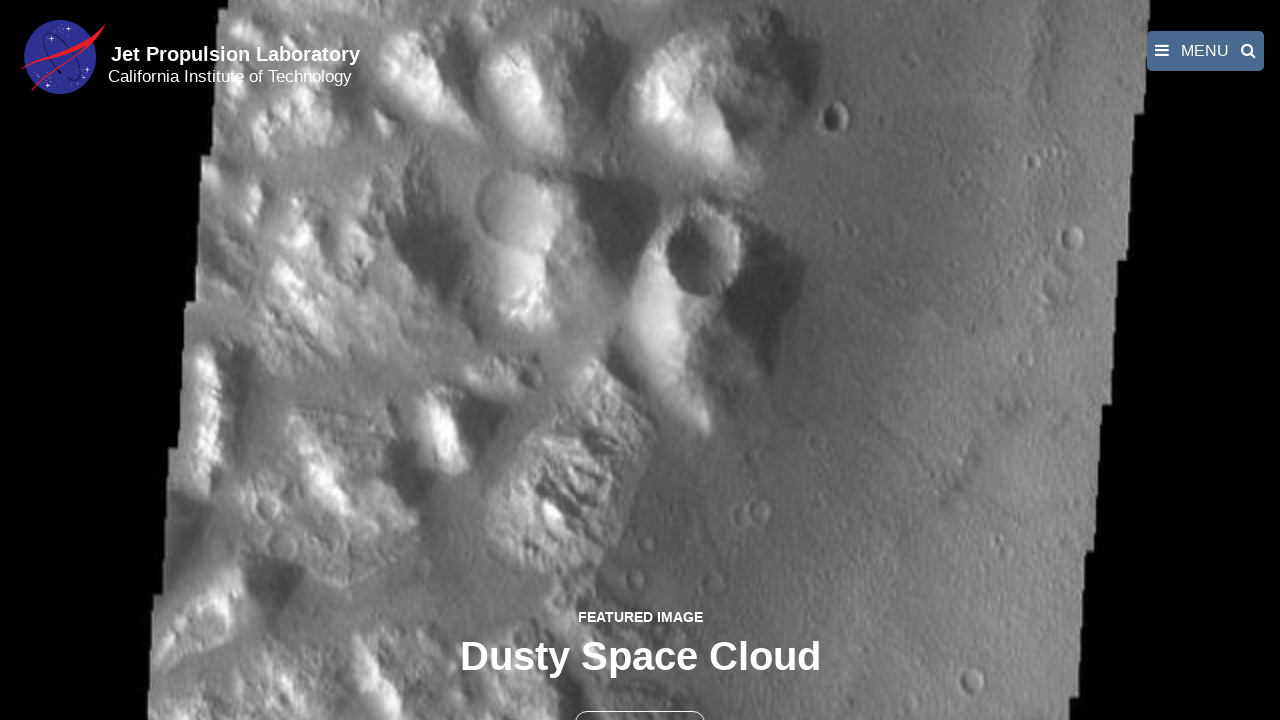

Navigated to JPL Space image page
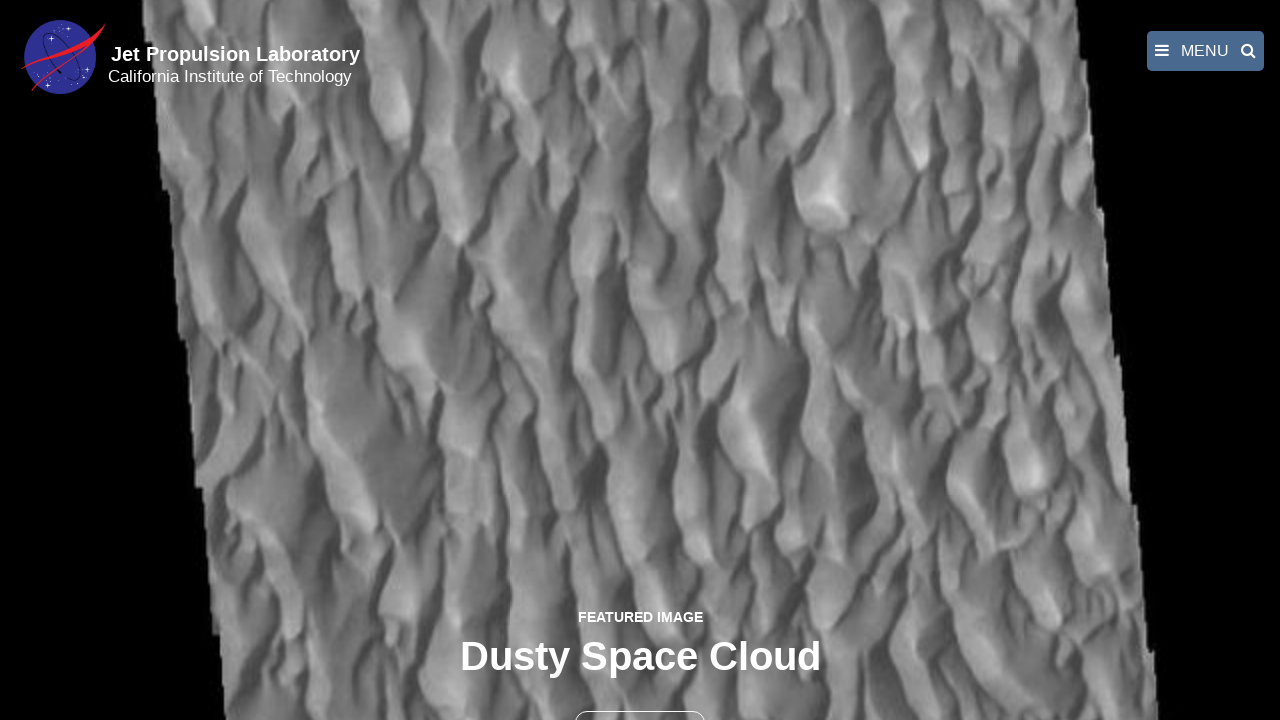

Clicked full image button to display featured image in lightbox at (640, 699) on button >> nth=1
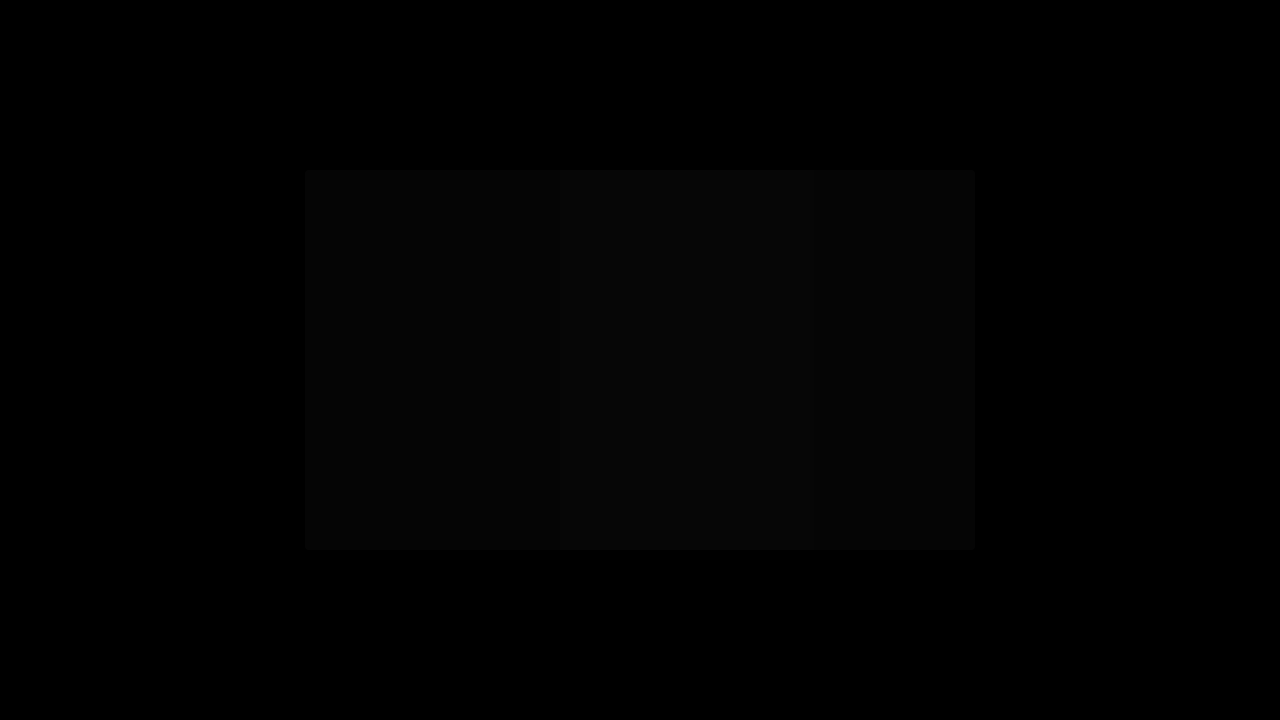

Lightbox image loaded and displayed
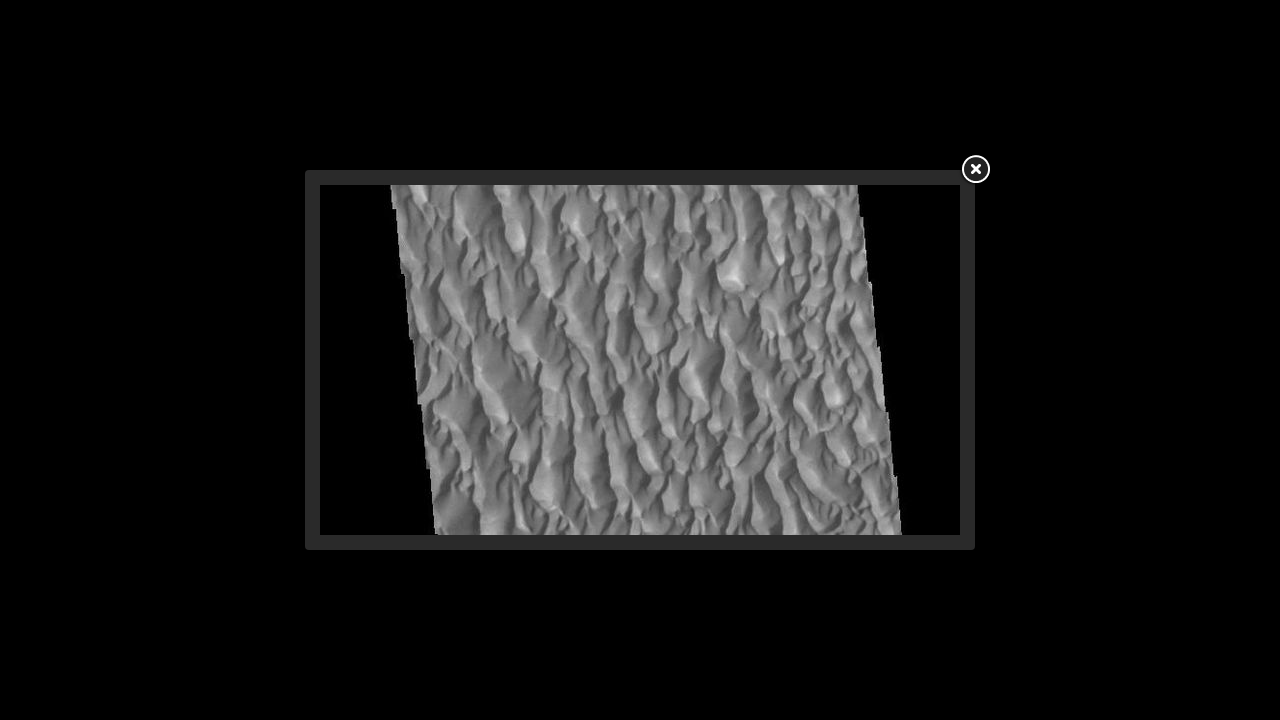

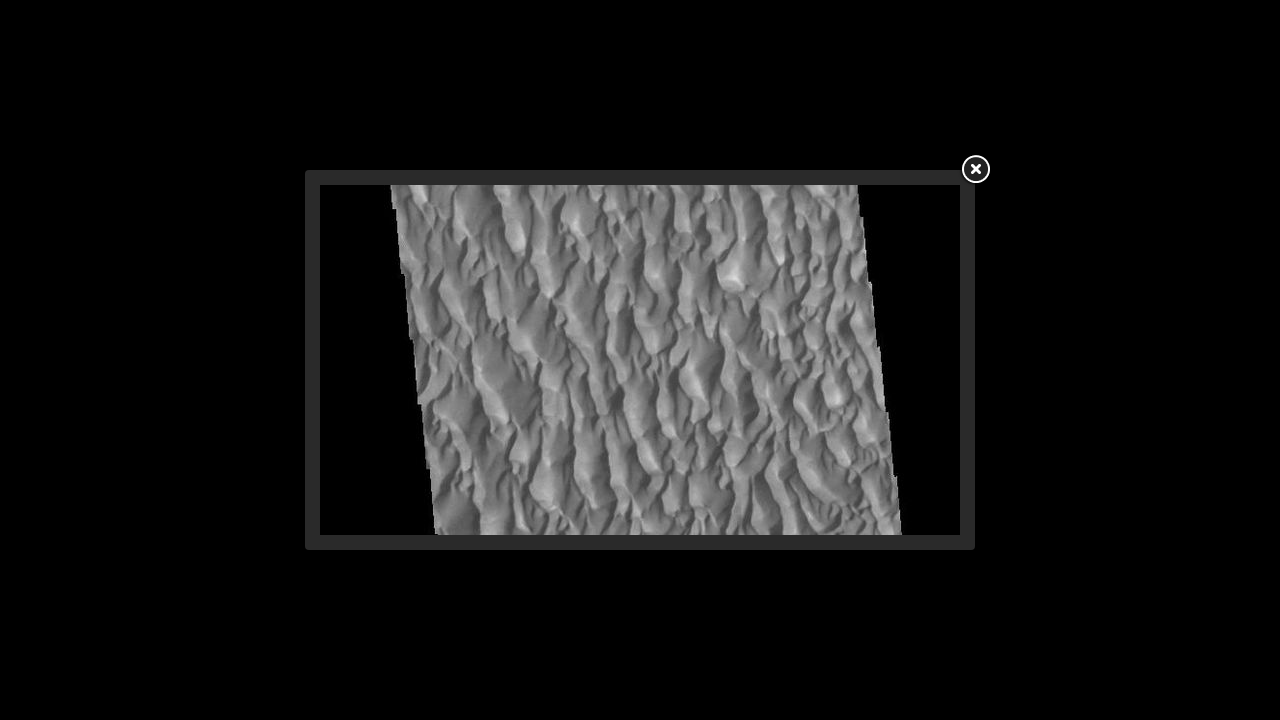